Tests sortable data tables by navigating to the tables page and interacting with table elements

Starting URL: https://the-internet.herokuapp.com/

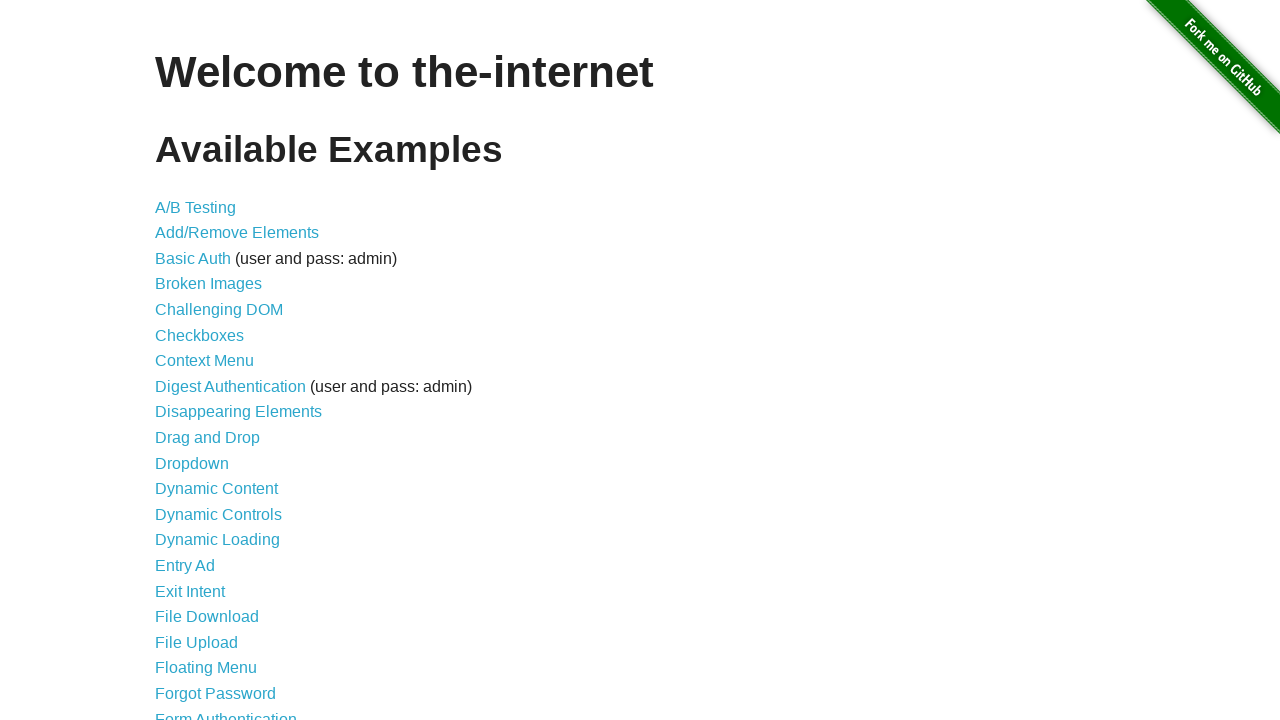

Clicked on Tables link to navigate to tables page at (230, 574) on a[href="/tables"]
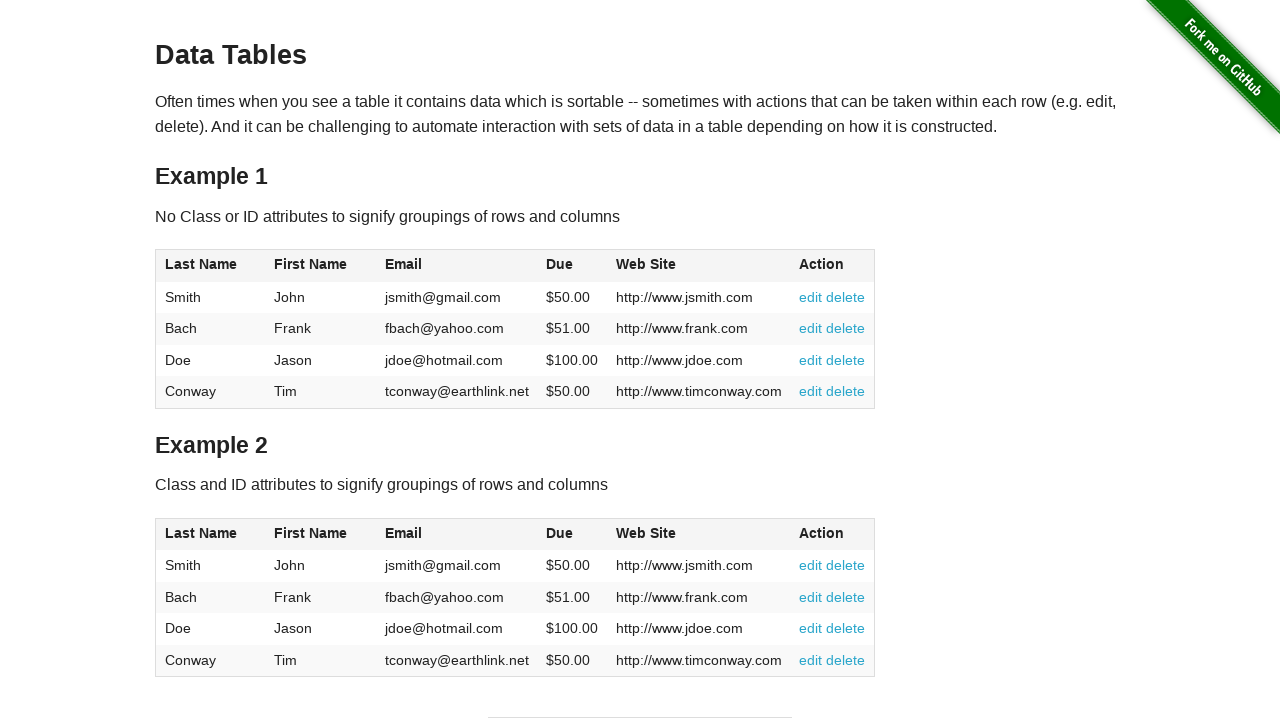

Table loaded with tbody rows visible
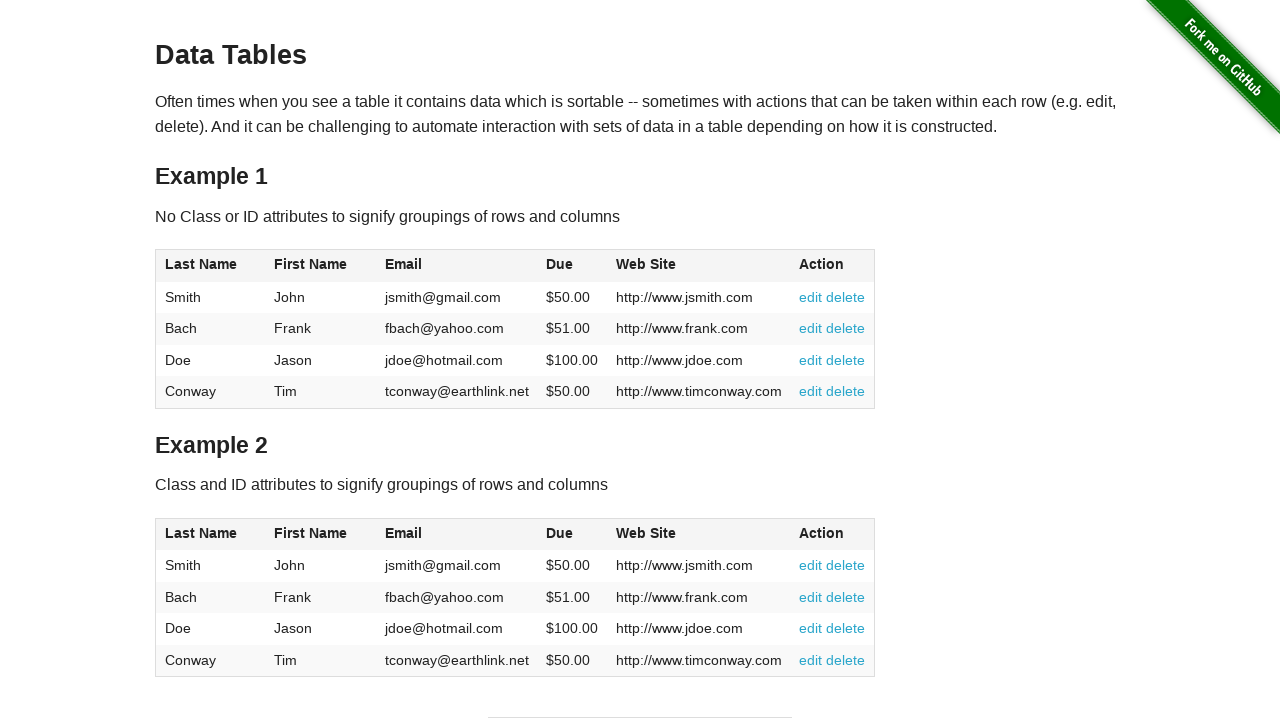

Clicked delete link in fourth row of table at (846, 391) on #table1 > tbody > tr:nth-child(4) > td:nth-child(6) > a:nth-child(2)
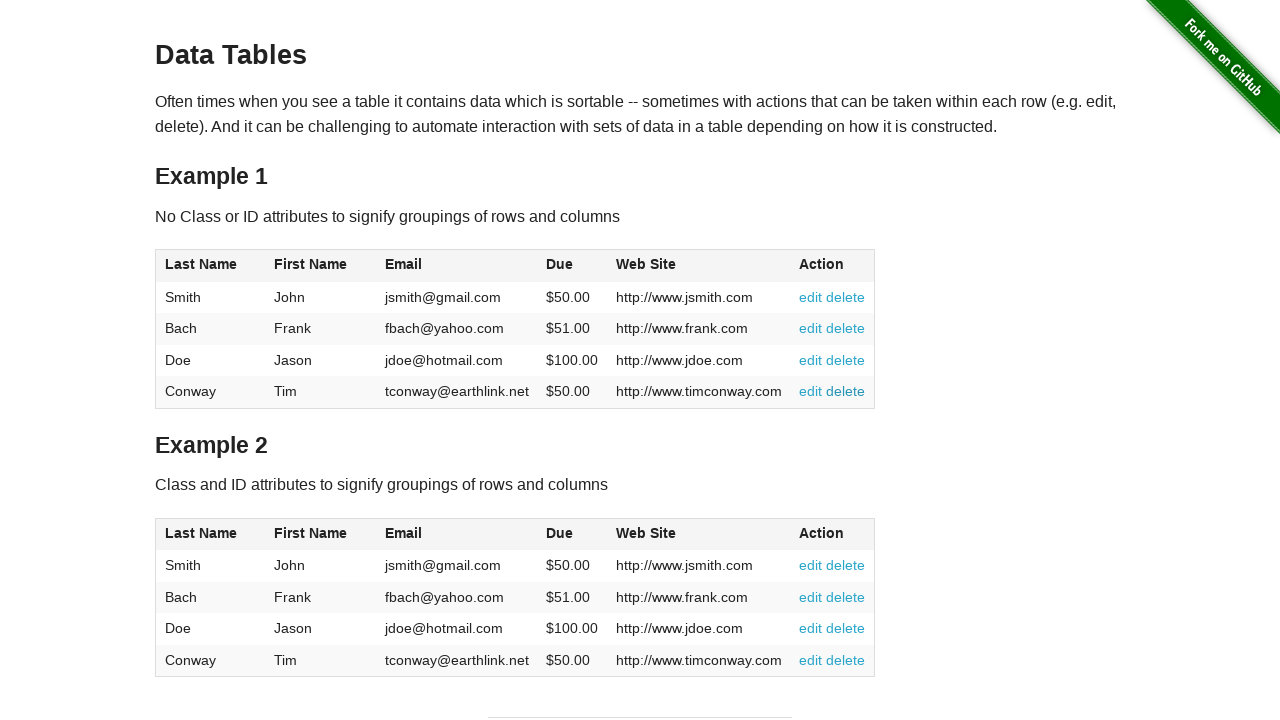

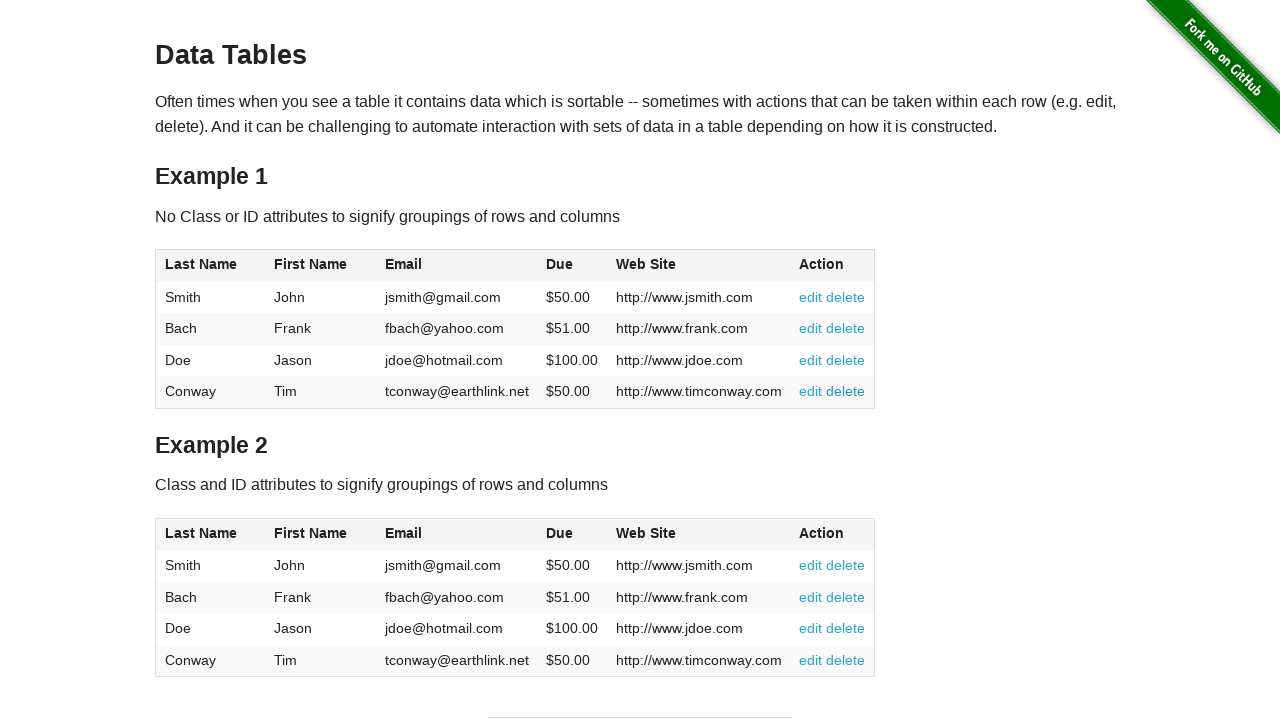